Navigates to the login page by clicking the sign-in link in the navigation menu

Starting URL: https://courses.ultimateqa.com/

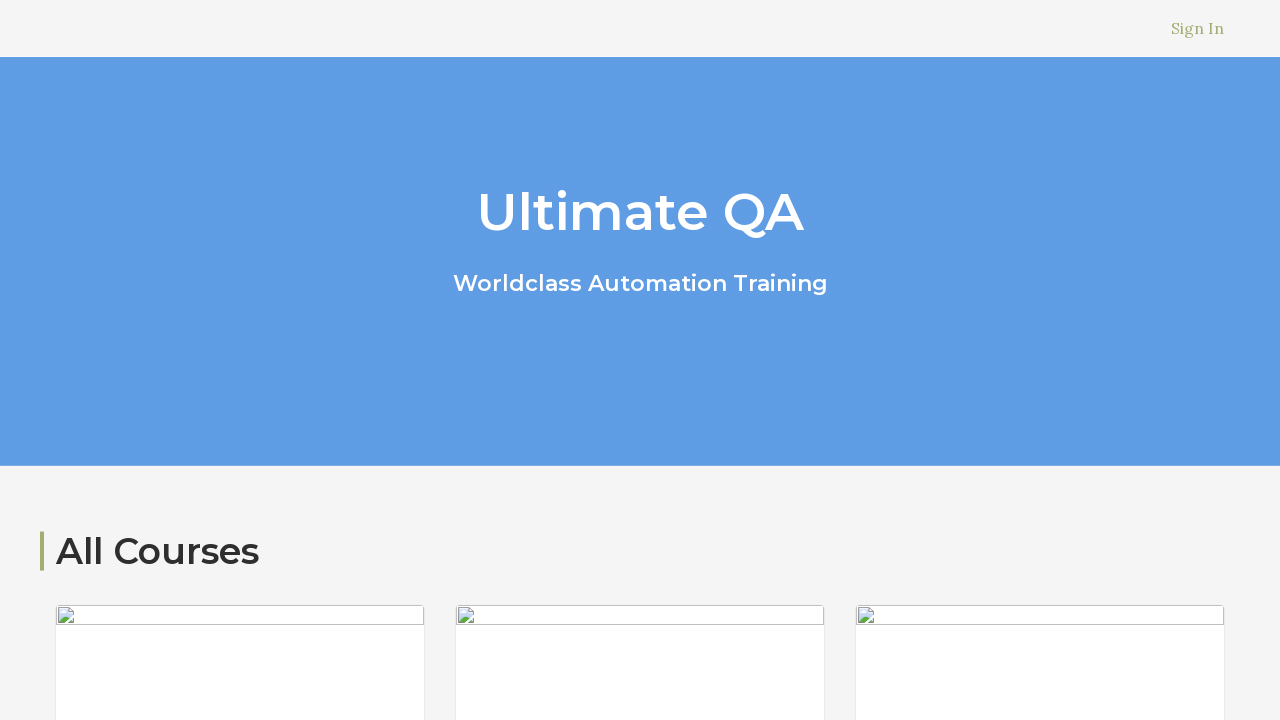

Navigated to https://courses.ultimateqa.com/
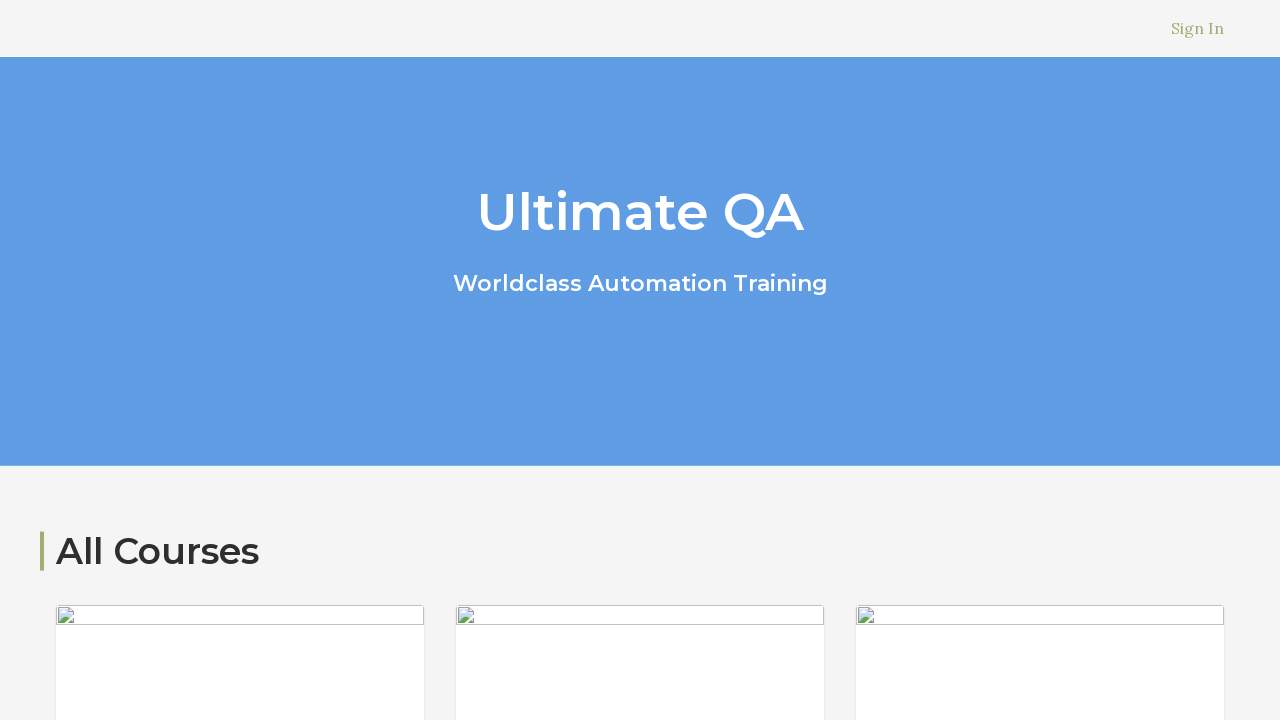

Clicked sign-in link in navigation menu at (1198, 28) on xpath=/html/body/header/div[2]/div/nav/ul/li/a
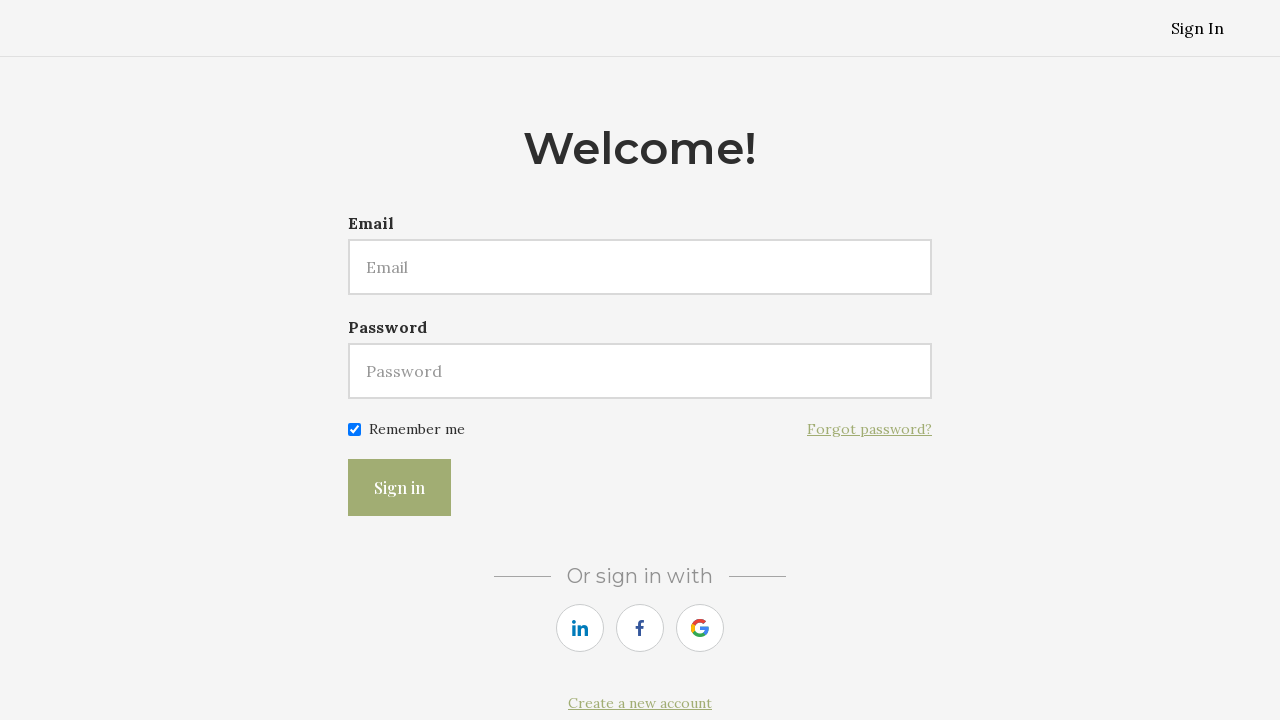

Login page loaded successfully
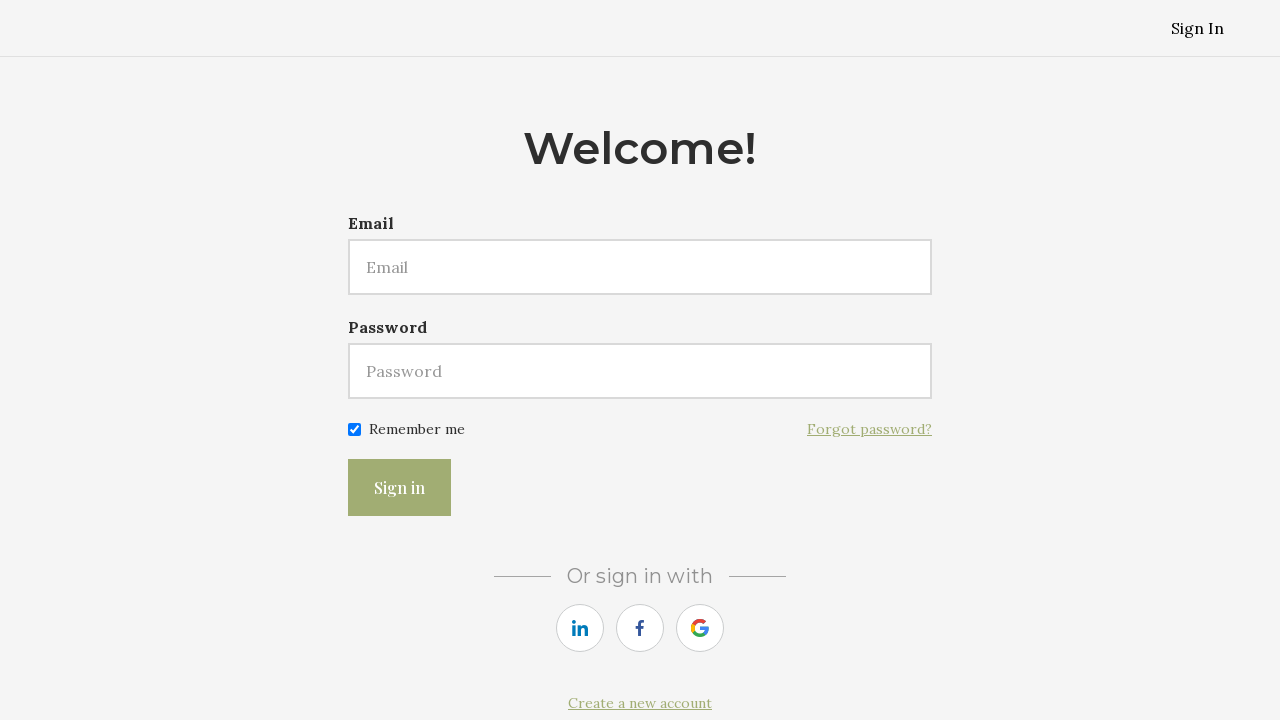

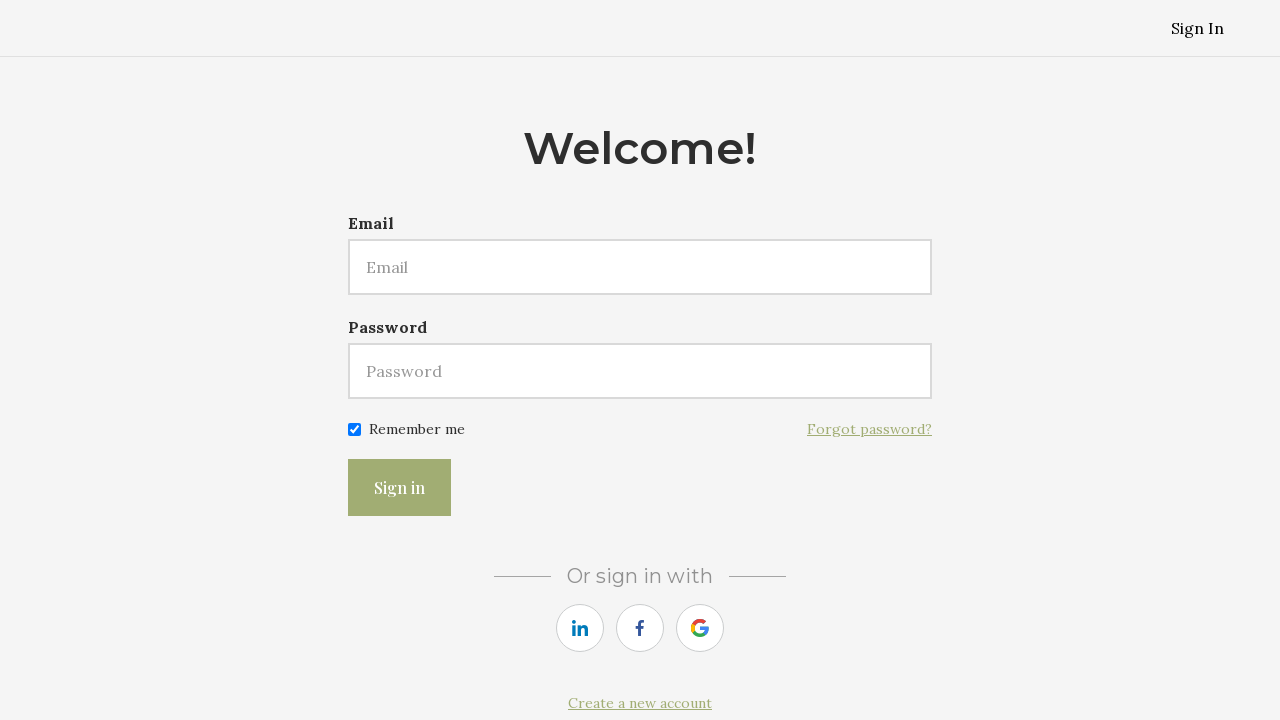